Navigates to Cydeo website and sets the browser window to fullscreen mode

Starting URL: https://www.cydeo.com

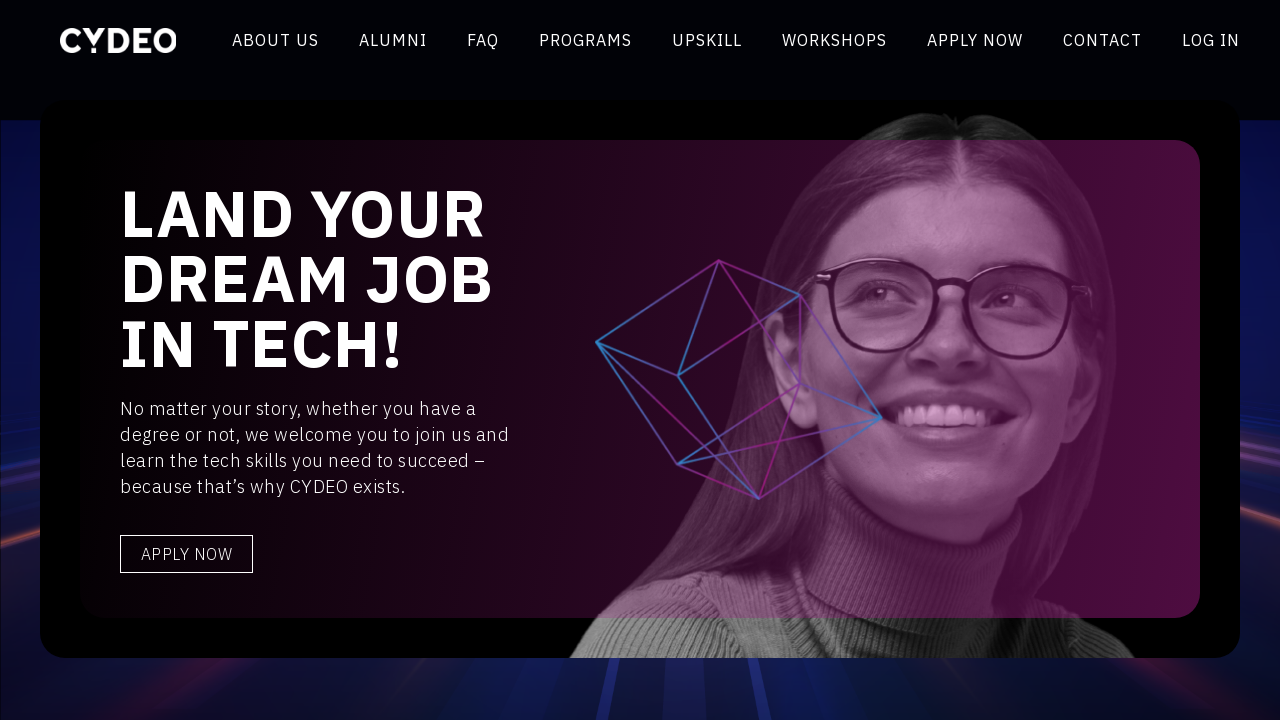

Navigated to Cydeo website at https://www.cydeo.com
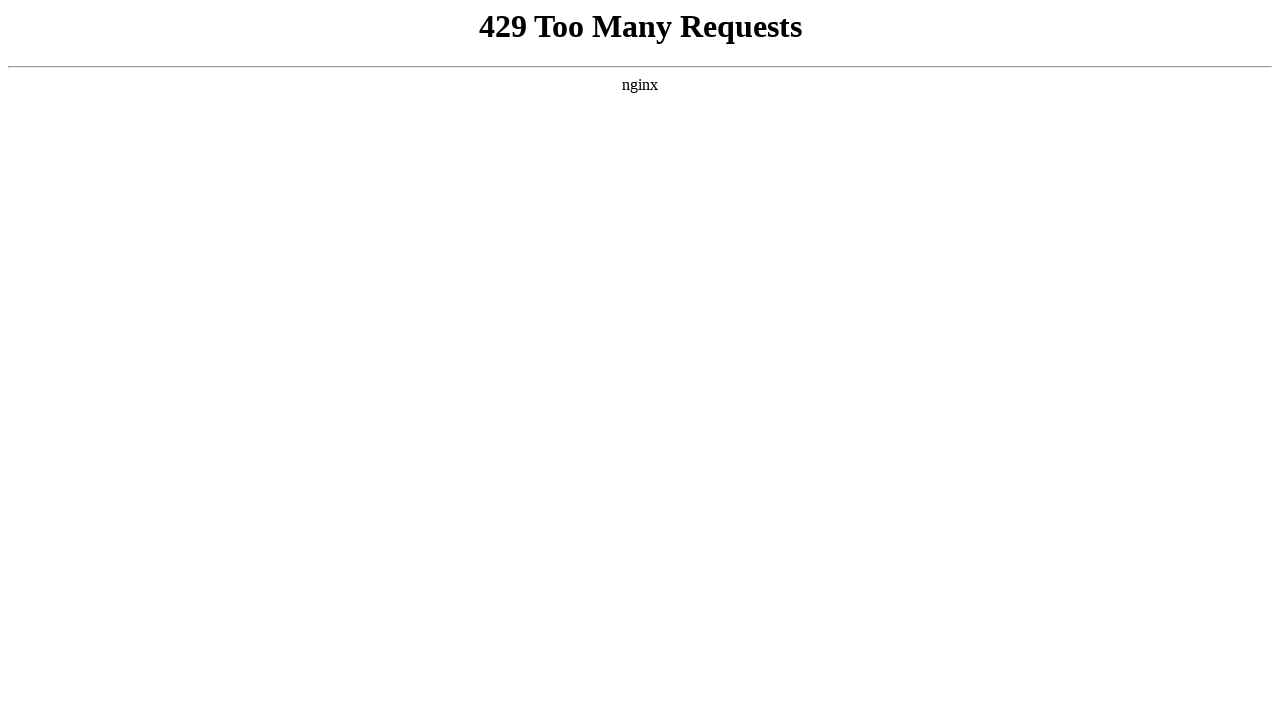

Set browser window to fullscreen mode
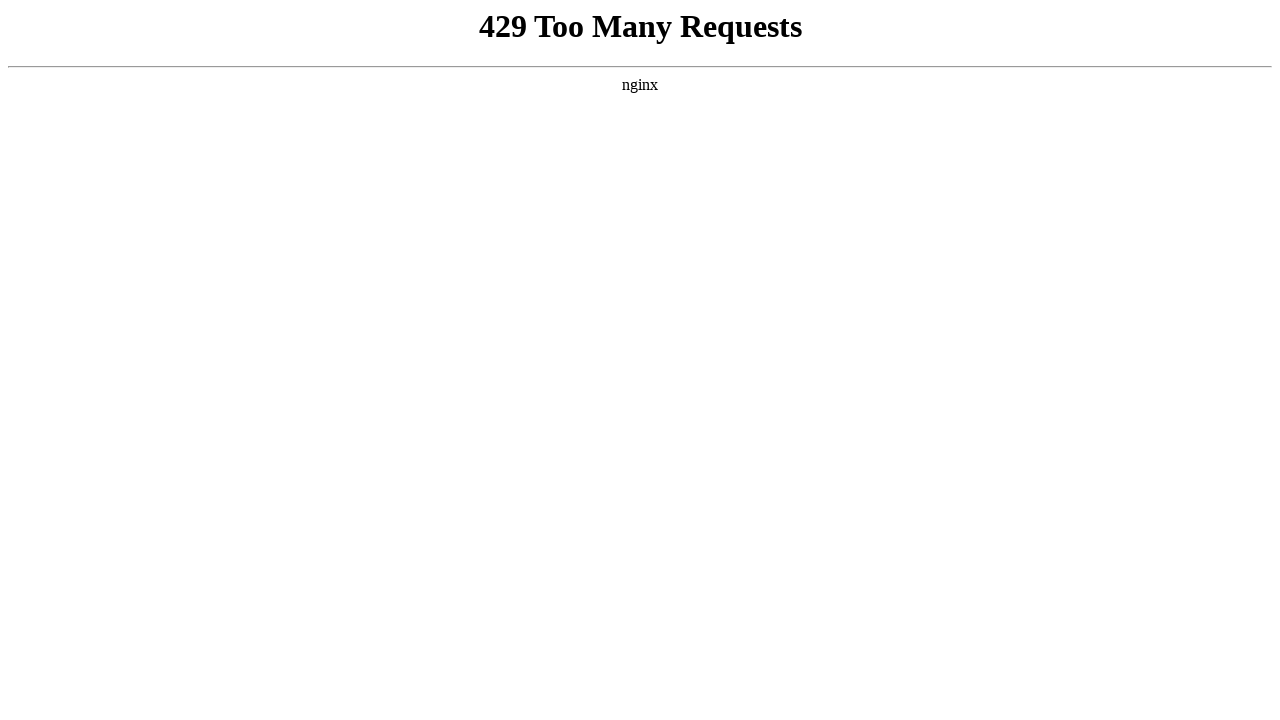

Retrieved page title: 429 Too Many Requests
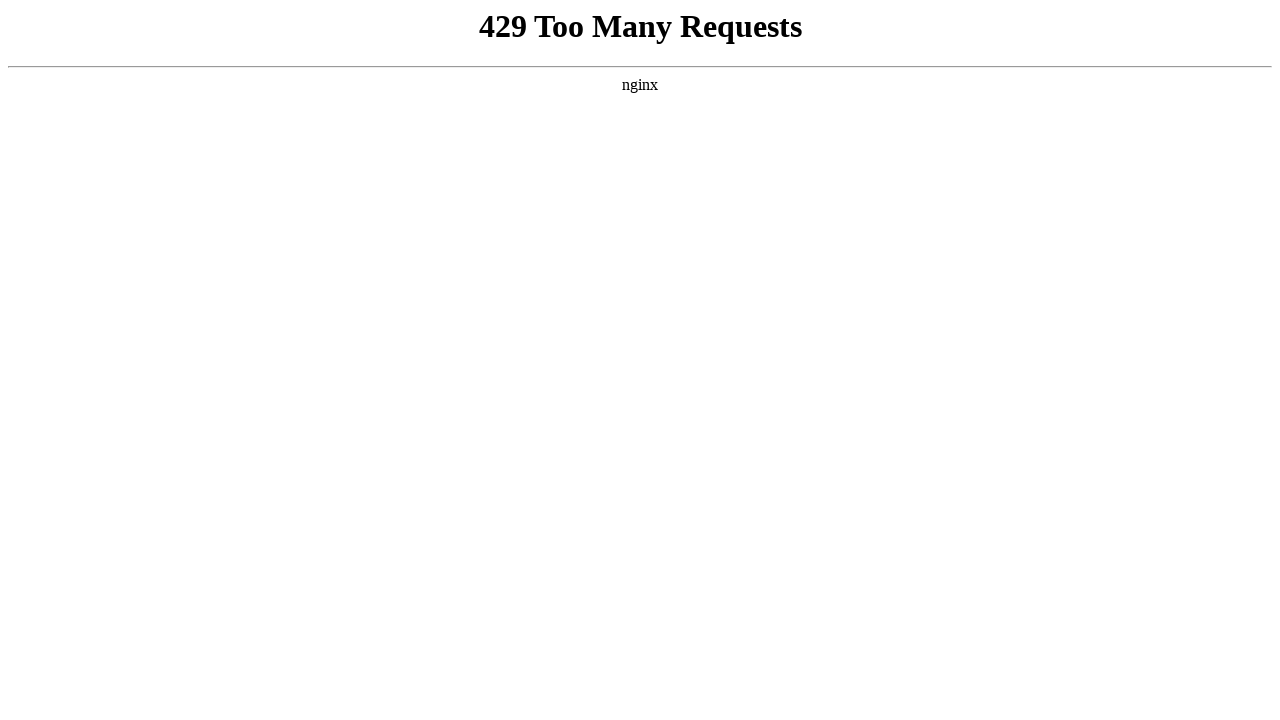

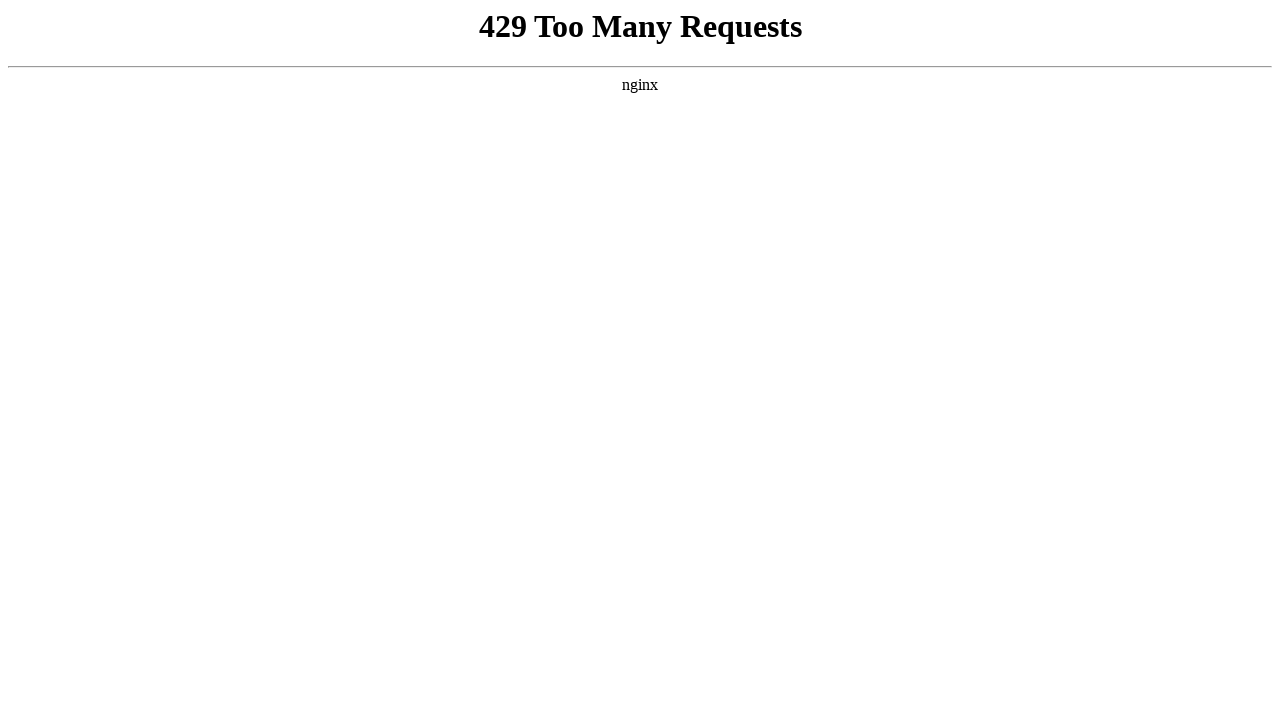